Tests JavaScript prompt dialog by clicking the prompt button, entering text, and accepting the prompt

Starting URL: https://the-internet.herokuapp.com/javascript_alerts

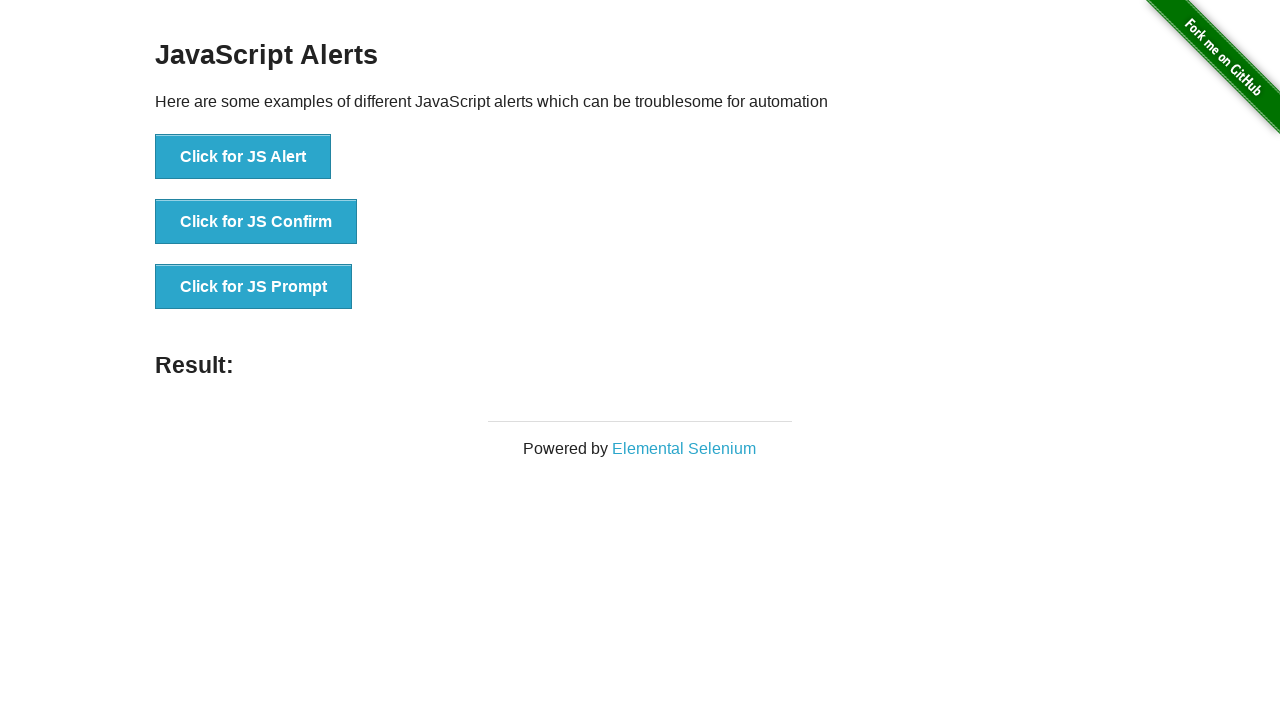

Set up dialog handler to accept prompt with text 'QWErty123!@#'
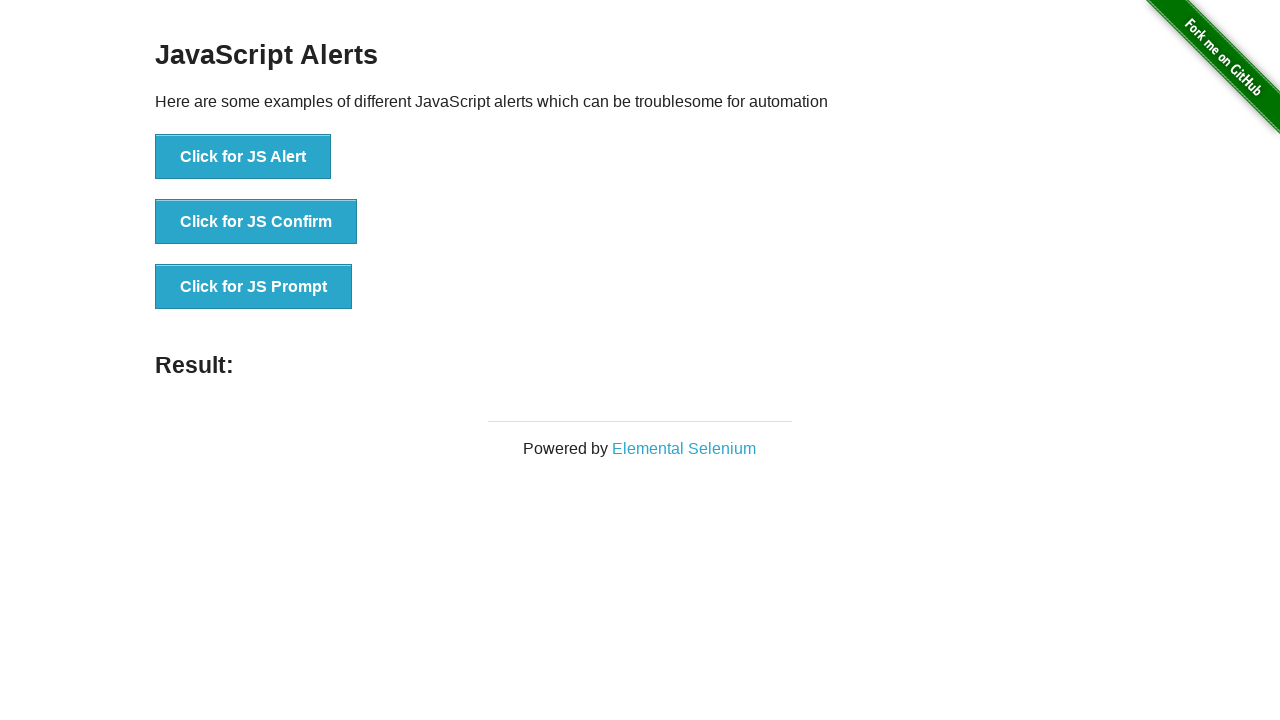

Clicked the JS Prompt button at (254, 287) on xpath=//button[text()="Click for JS Prompt"]
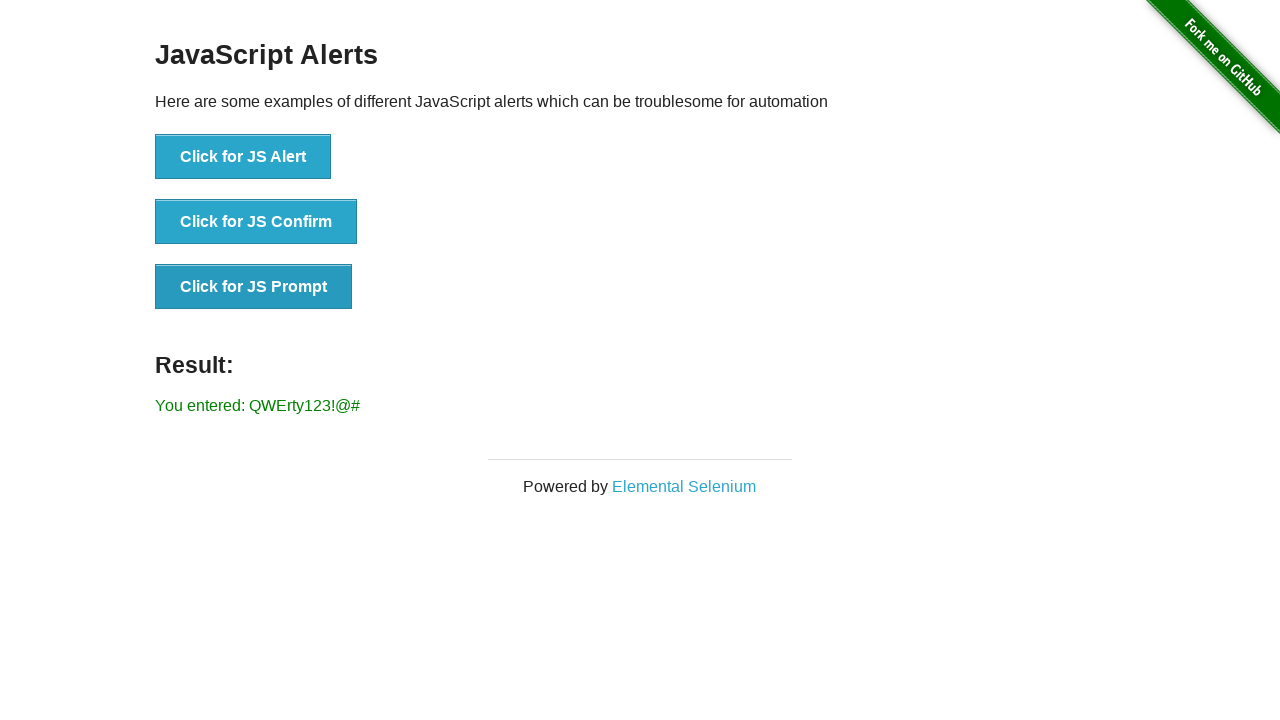

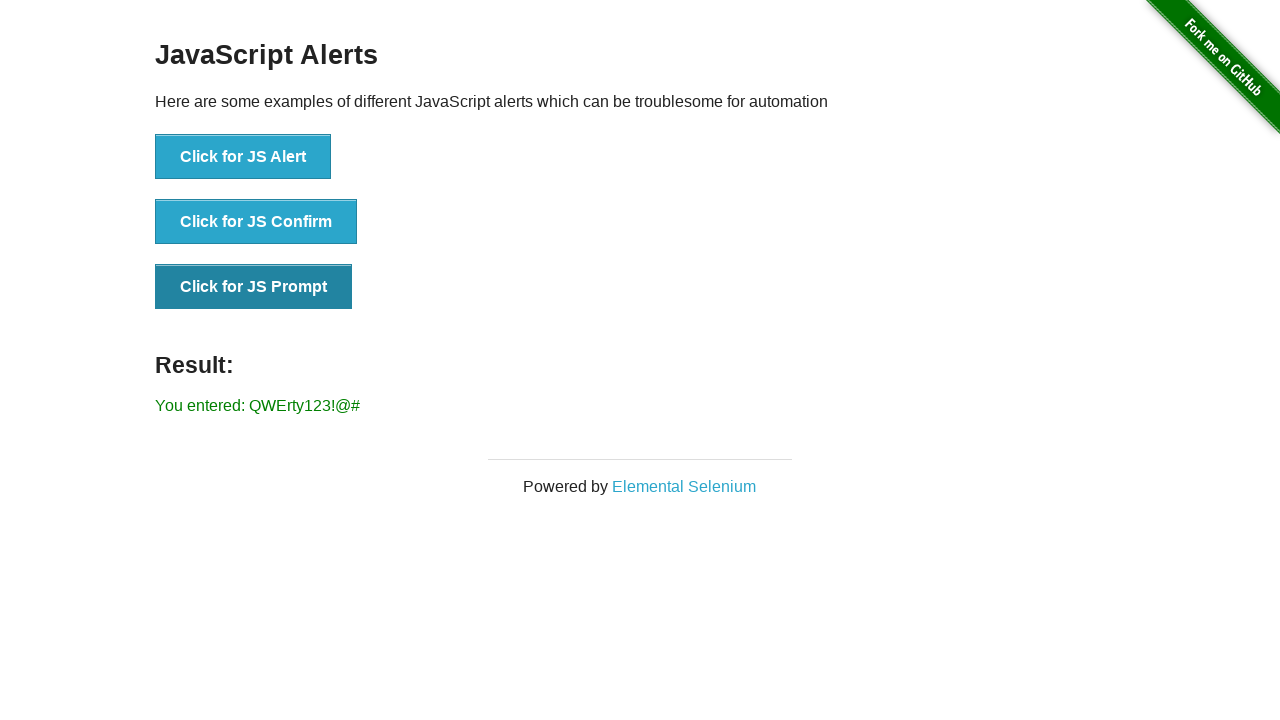